Tests alert handling by entering a name, triggering an alert and accepting it, then triggering a confirm dialog and dismissing it

Starting URL: https://rahulshettyacademy.com/AutomationPractice/

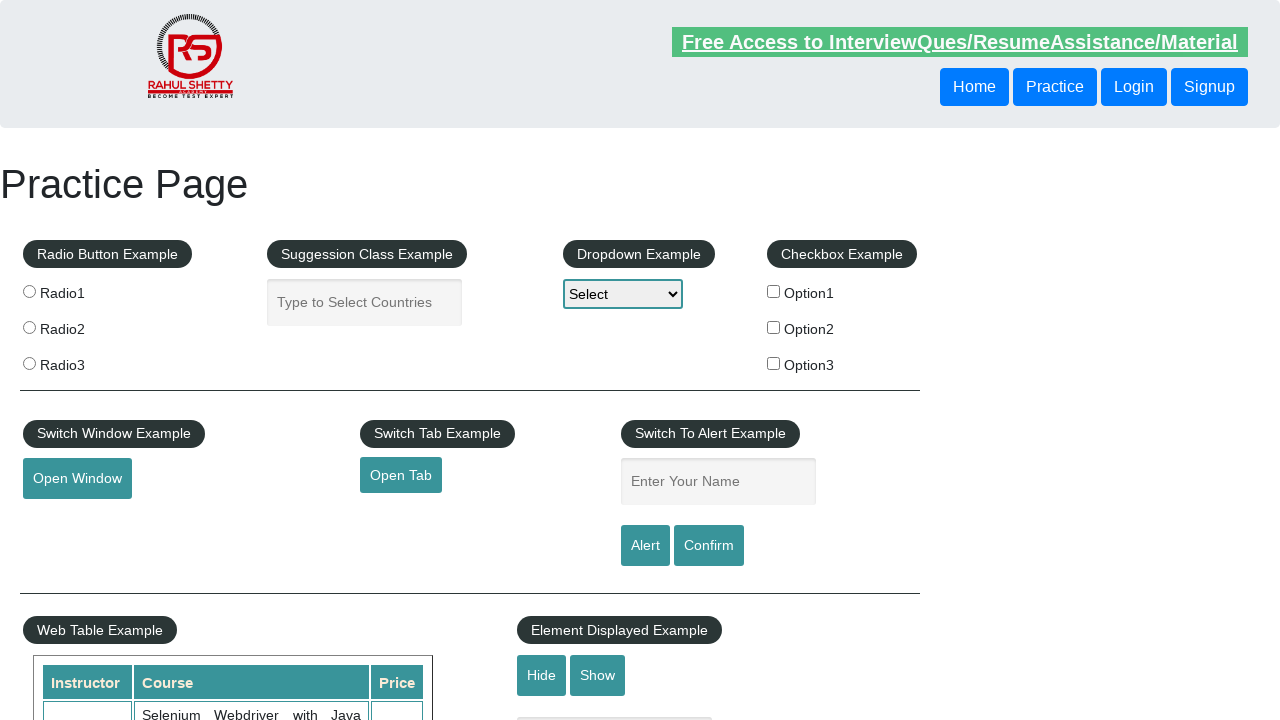

Filled name field with 'Kanniya' on input[name='enter-name']
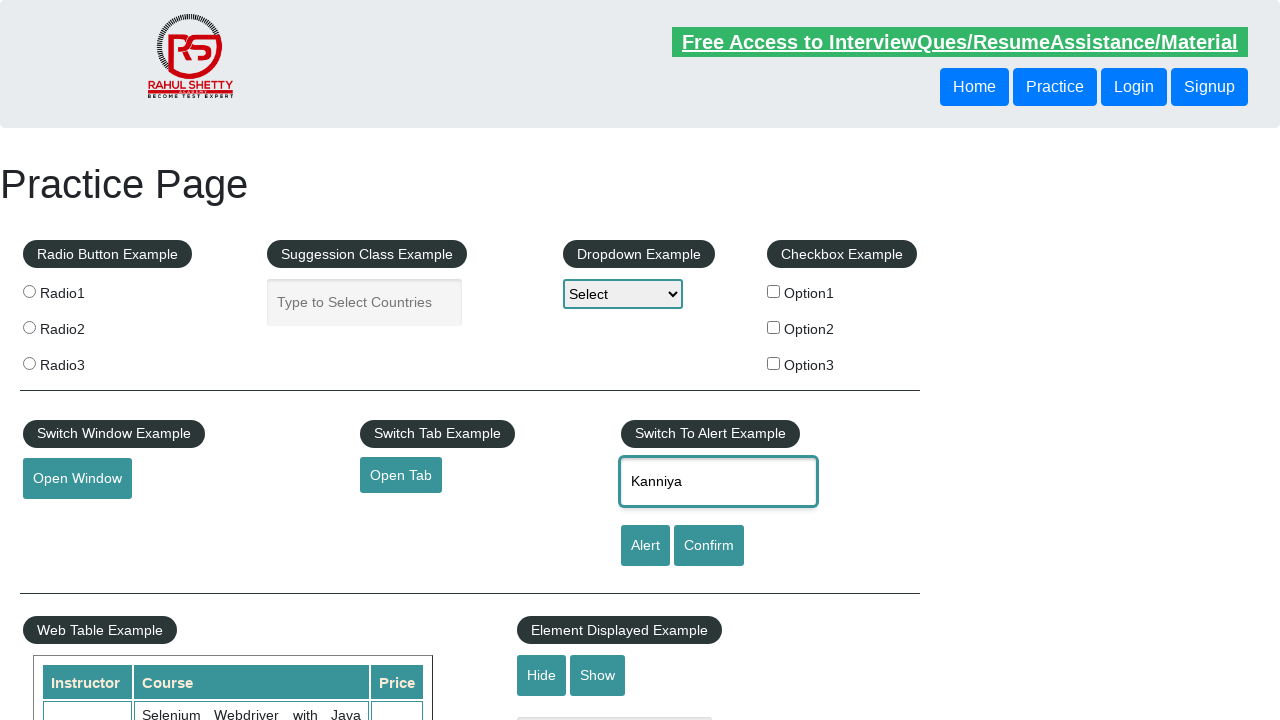

Set up dialog handler to accept alerts
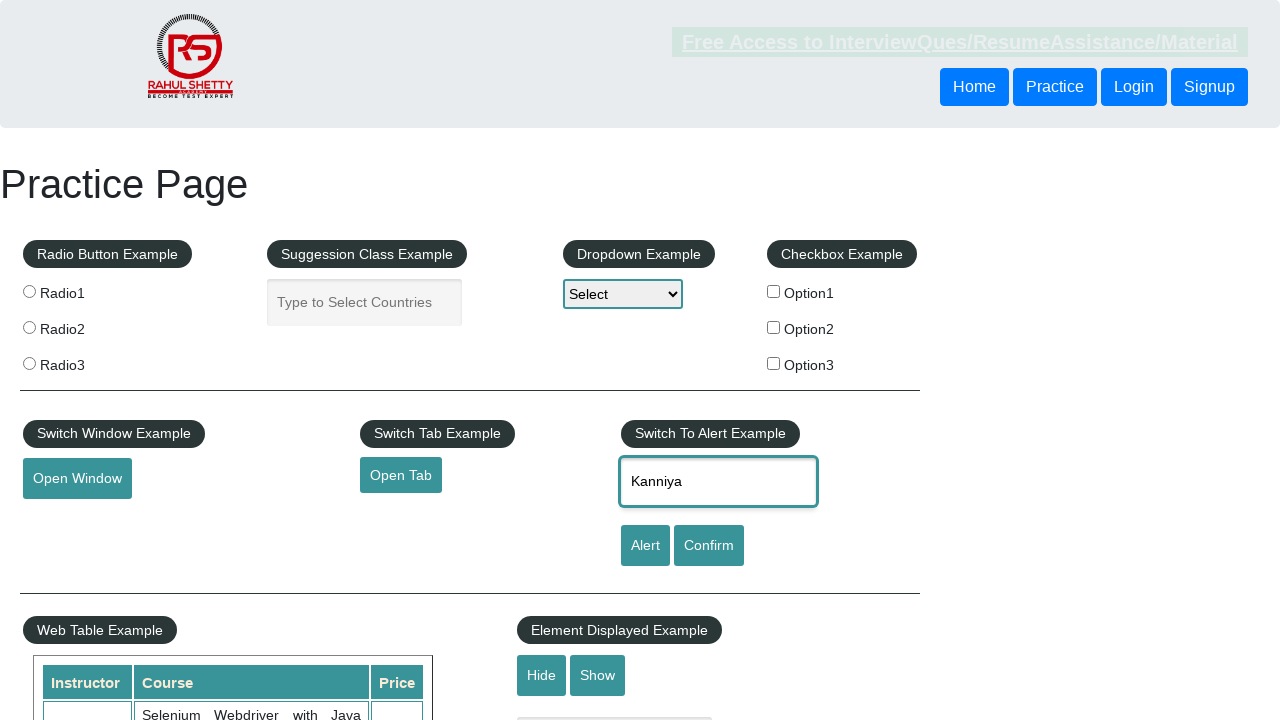

Clicked alert button and accepted the alert dialog at (645, 546) on #alertbtn
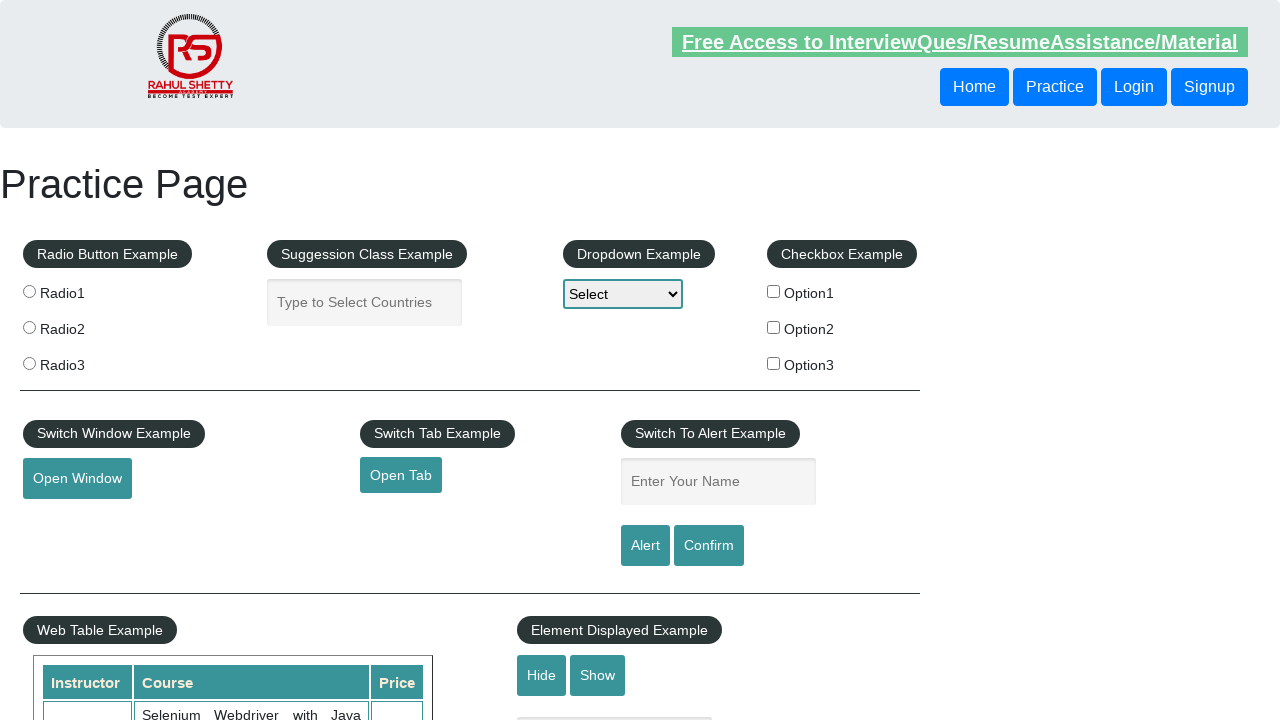

Set up dialog handler to dismiss confirm dialogs
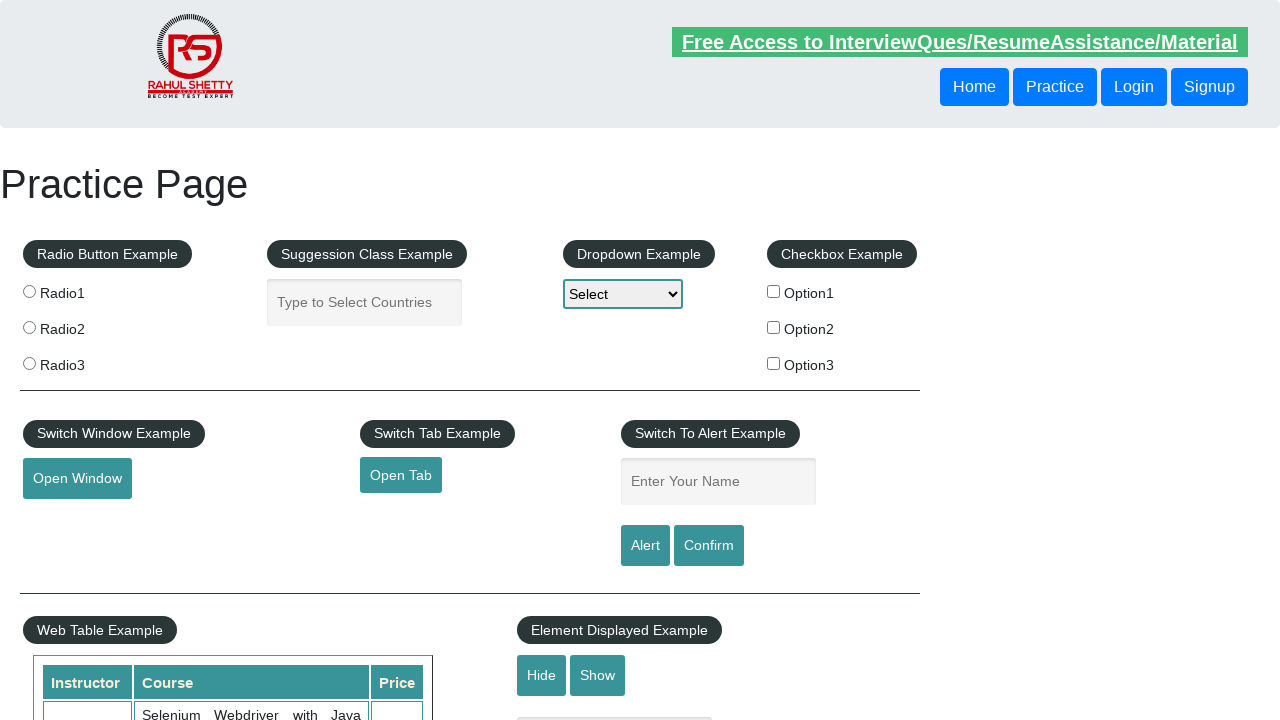

Clicked confirm button and dismissed the confirm dialog at (709, 546) on #confirmbtn
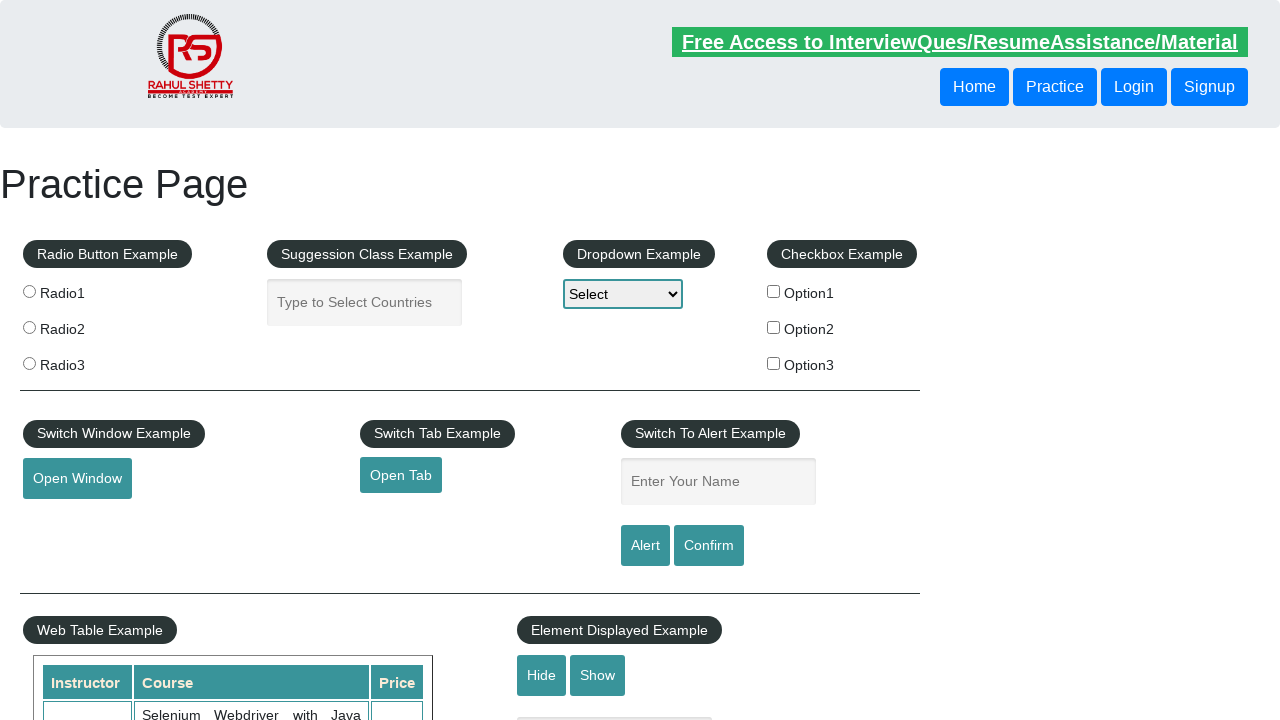

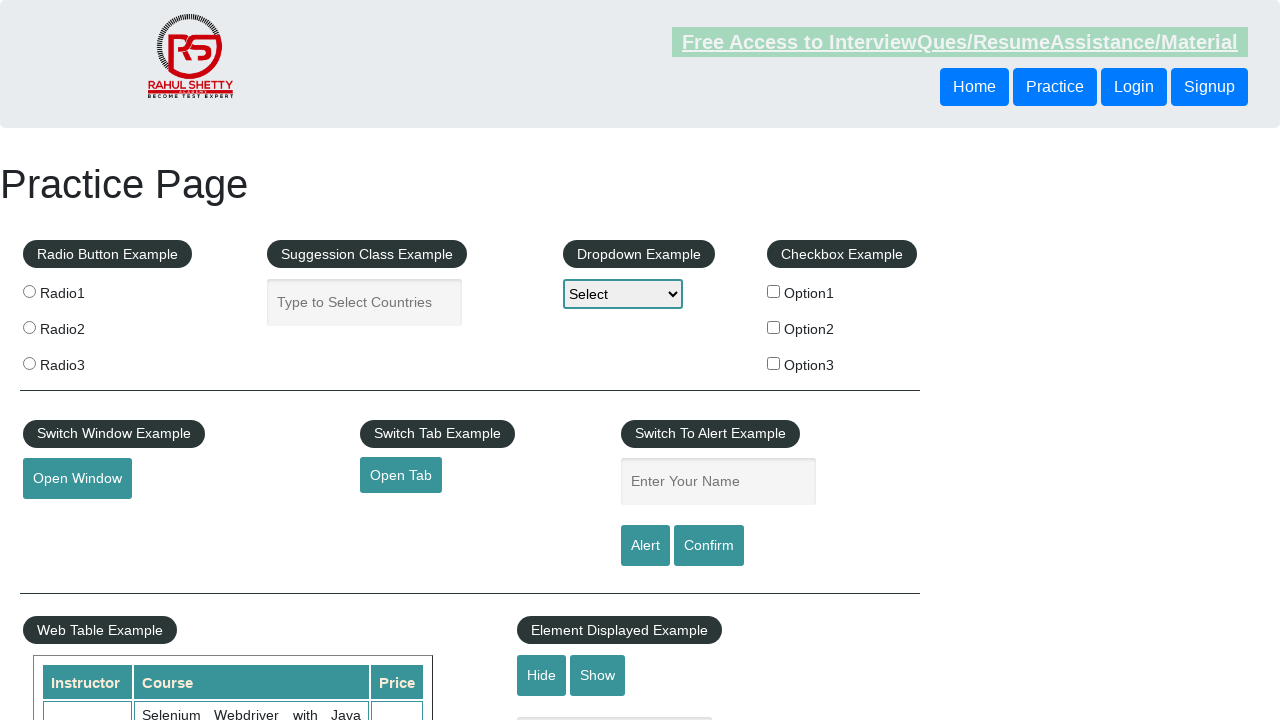